Tests number input field by pressing arrow up key and verifying the value increments to 1

Starting URL: http://the-internet.herokuapp.com/inputs

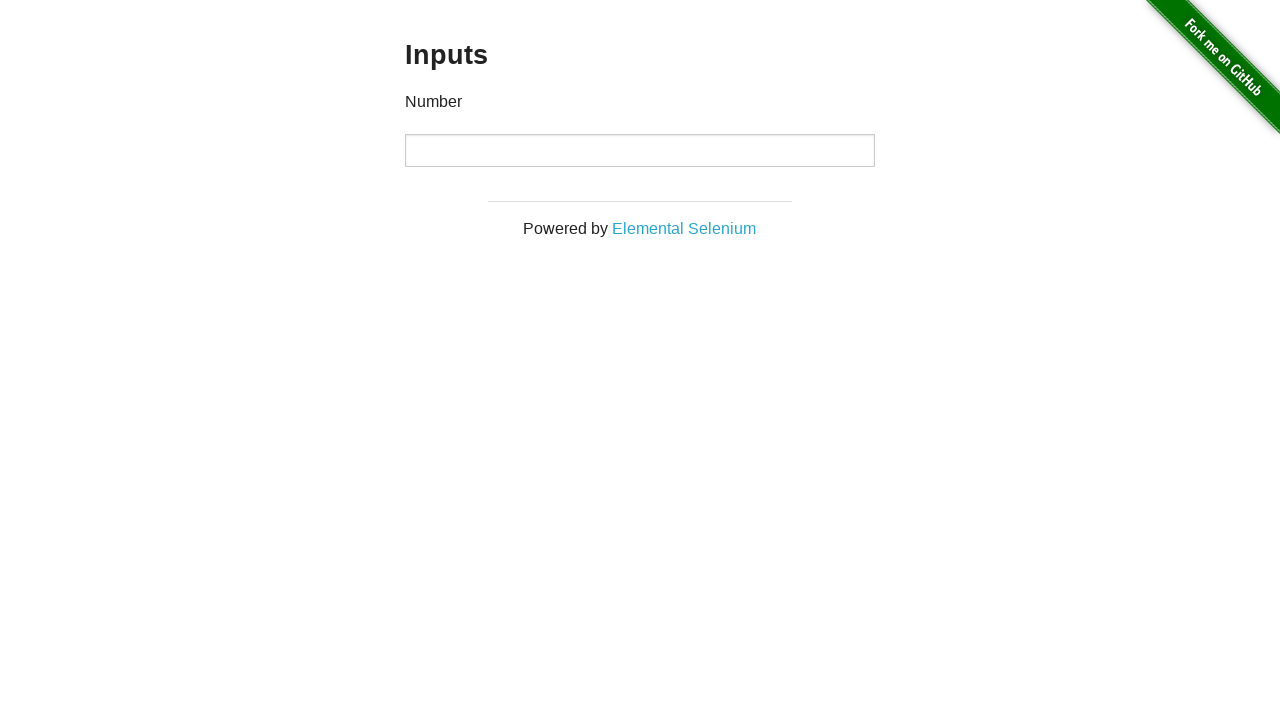

Navigated to the-internet.herokuapp.com/inputs
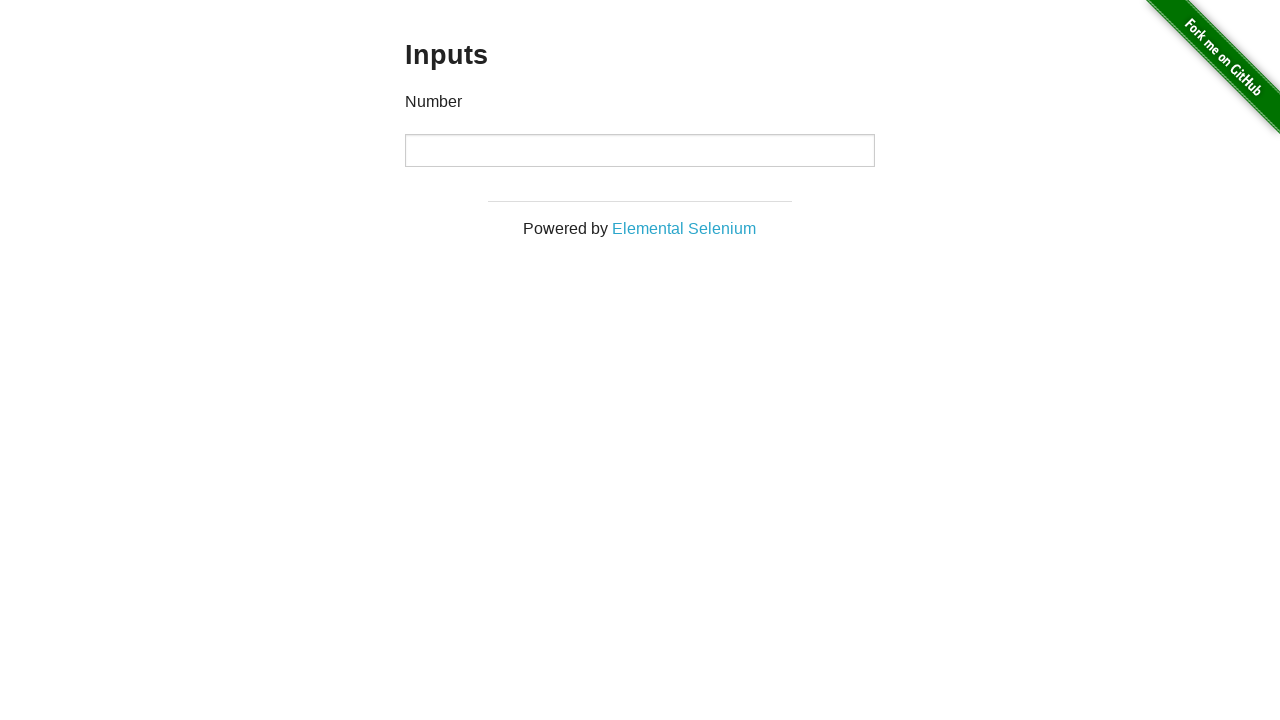

Located number input field
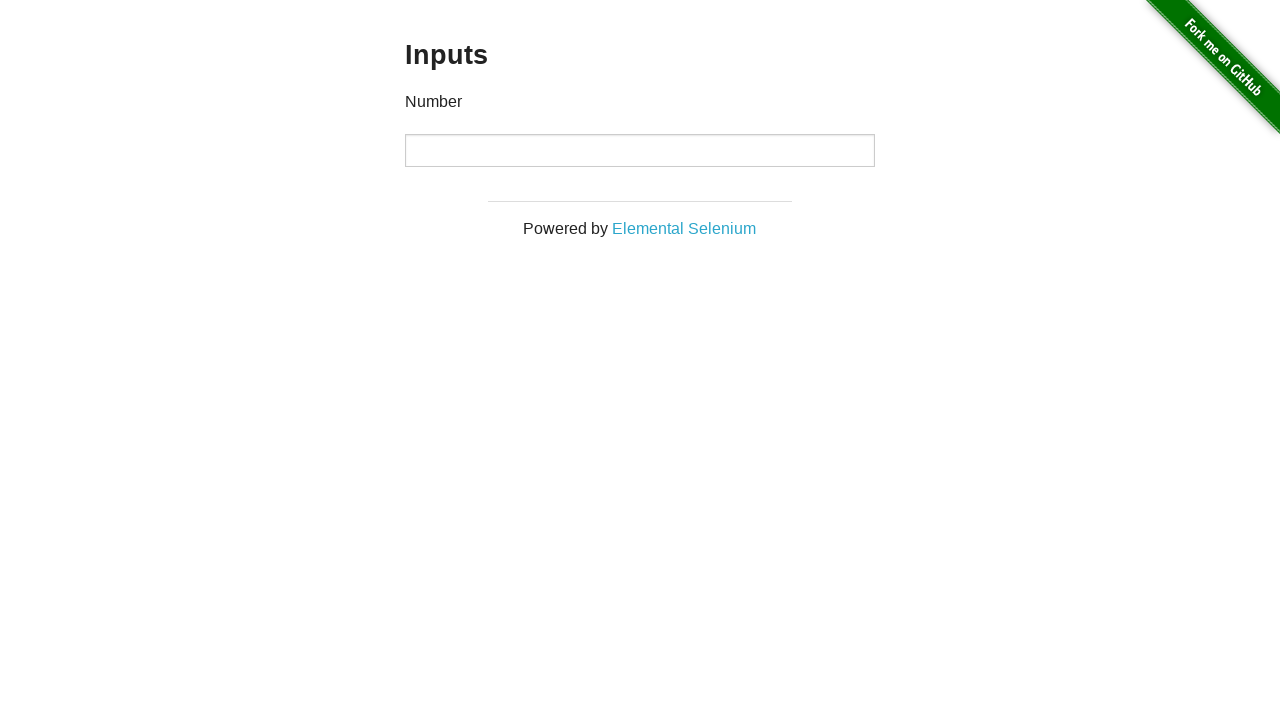

Pressed ArrowUp key on number input field on input[type='number']
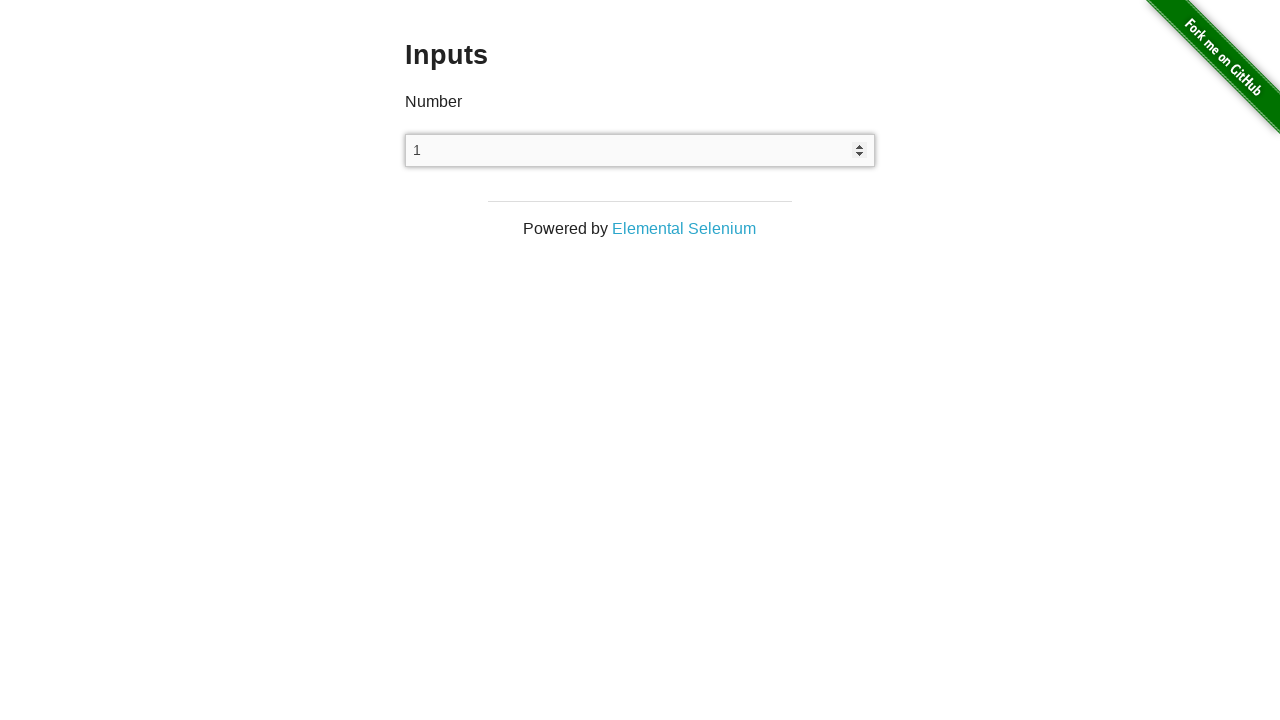

Verified number input value incremented to 1
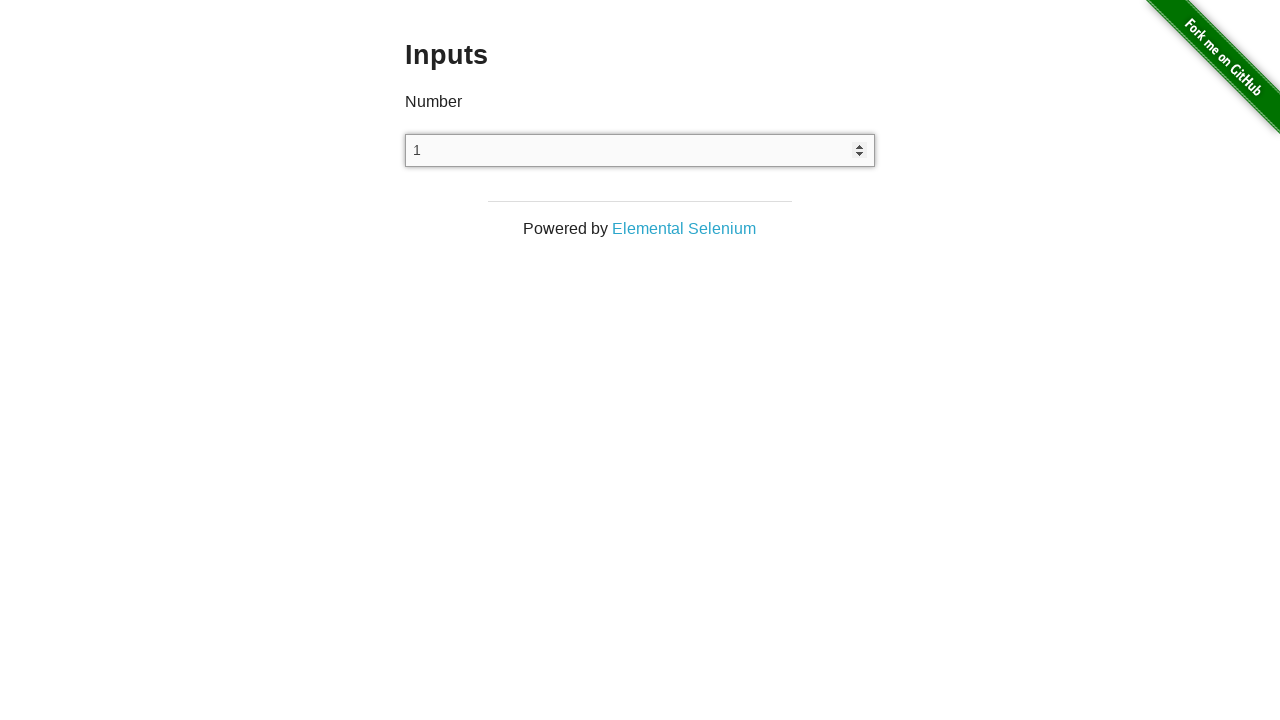

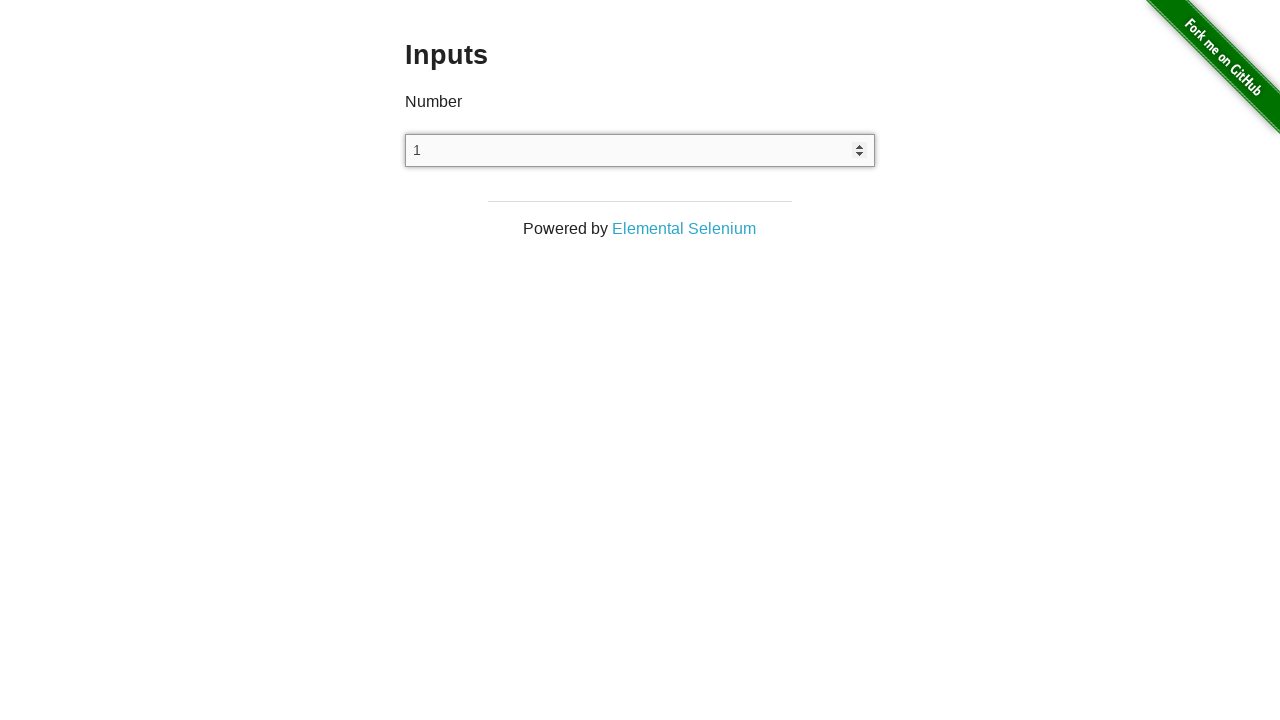